Tests the text box form by clicking on Elements card, navigating to Text Box section, filling in name and email fields, and verifying the output displays the entered information.

Starting URL: https://demoqa.com

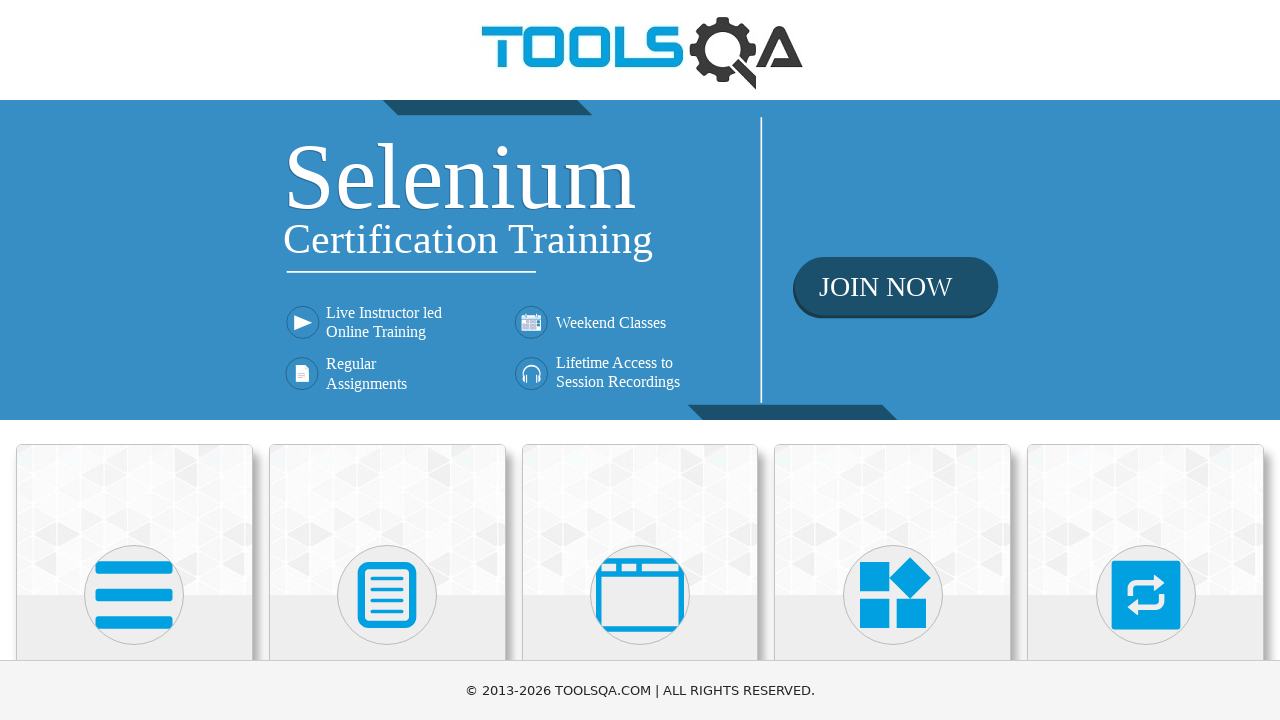

Clicked on Elements card at (134, 520) on xpath=(//div[@class='card-up'])[1]
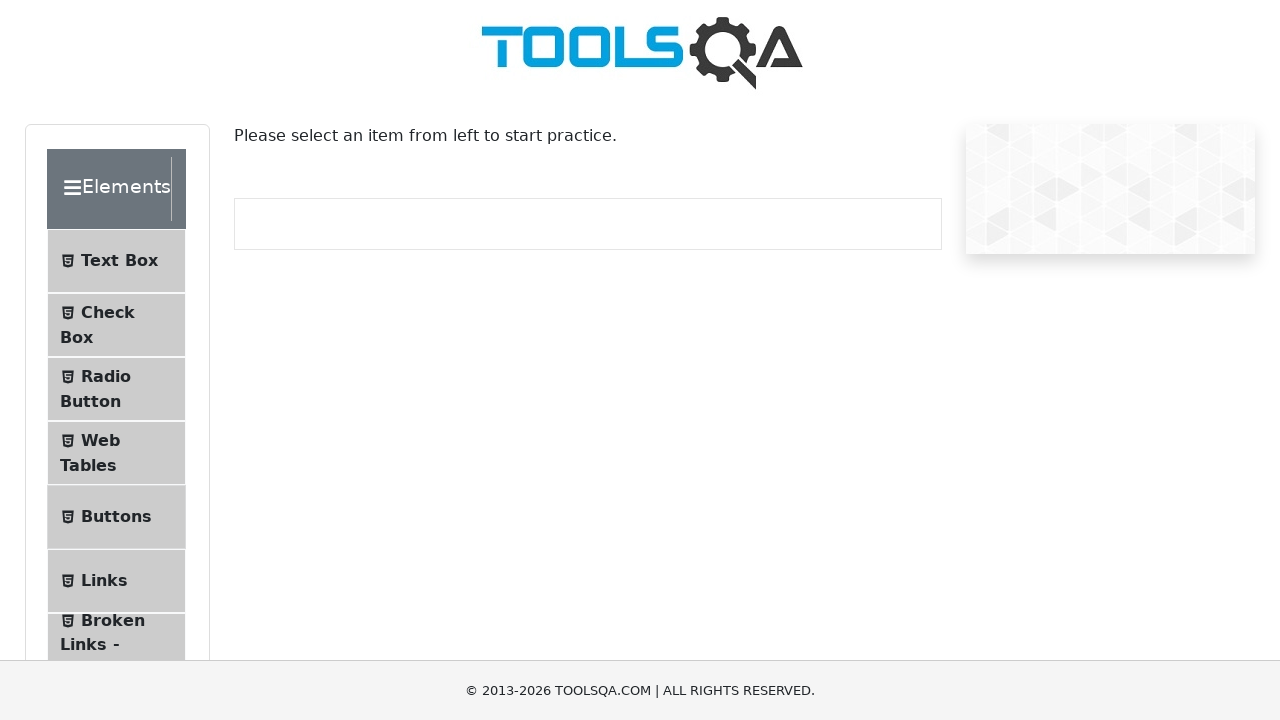

Clicked on Text Box menu item at (119, 261) on xpath=//span[contains(text(), 'Text Box')]
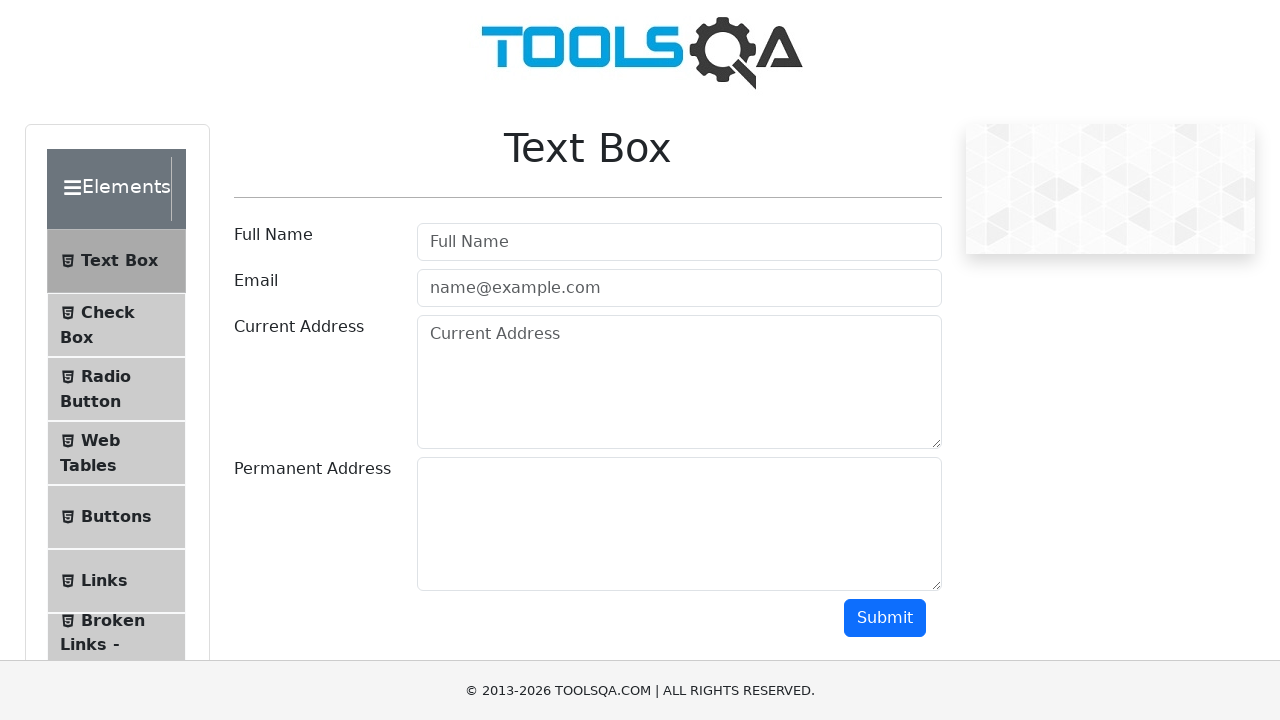

Filled in name field with 'Jane Dou' on #userName
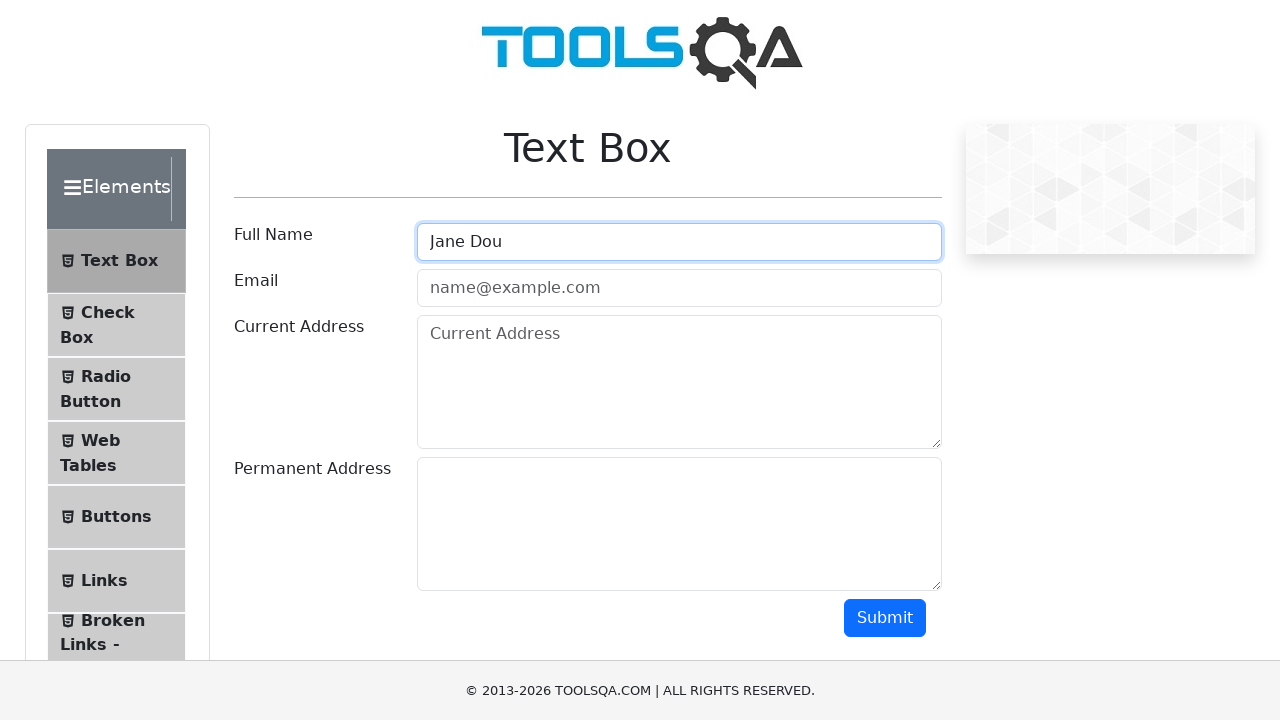

Filled in email field with 'example@example.com' on #userEmail
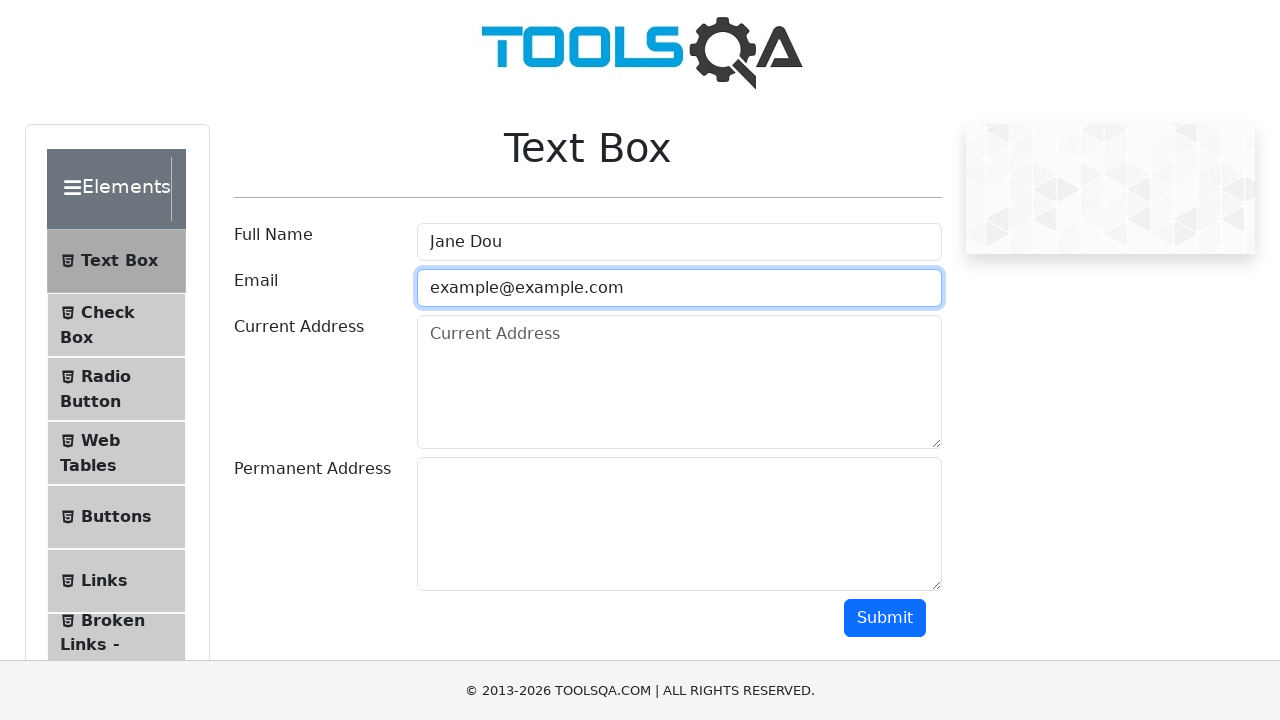

Clicked submit button at (885, 618) on #submit
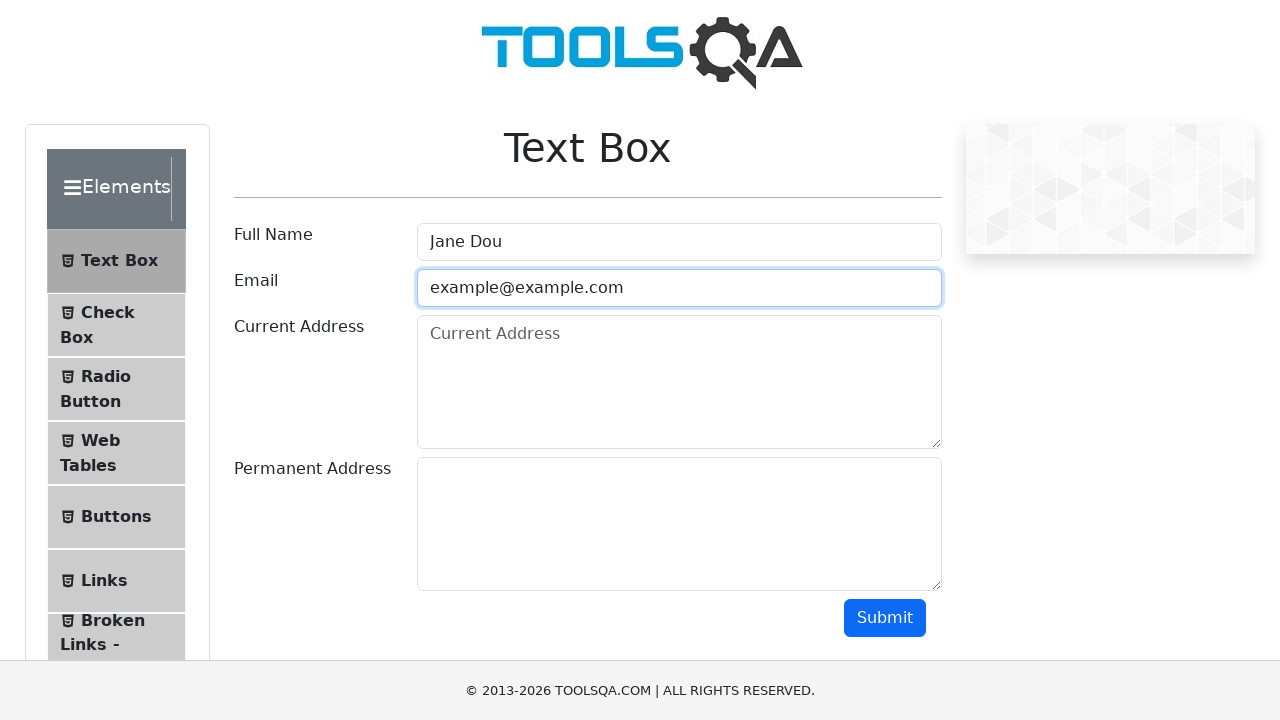

Verified output element displayed (name field visible)
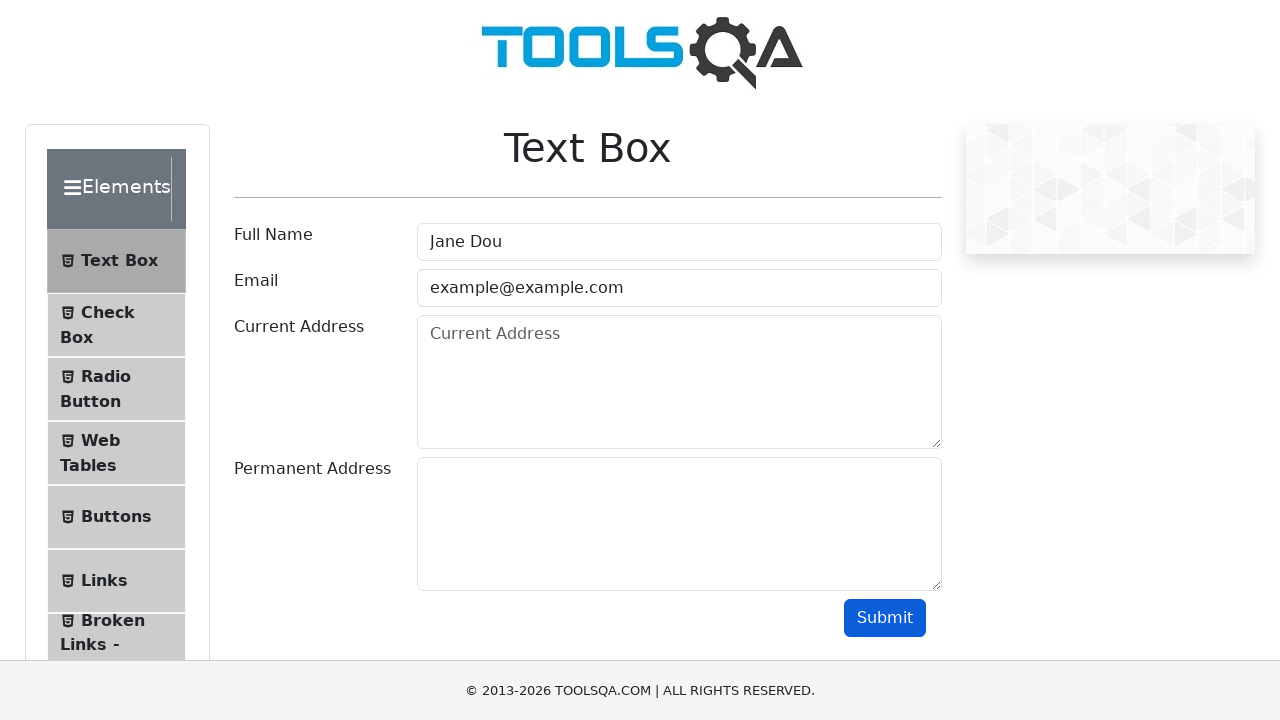

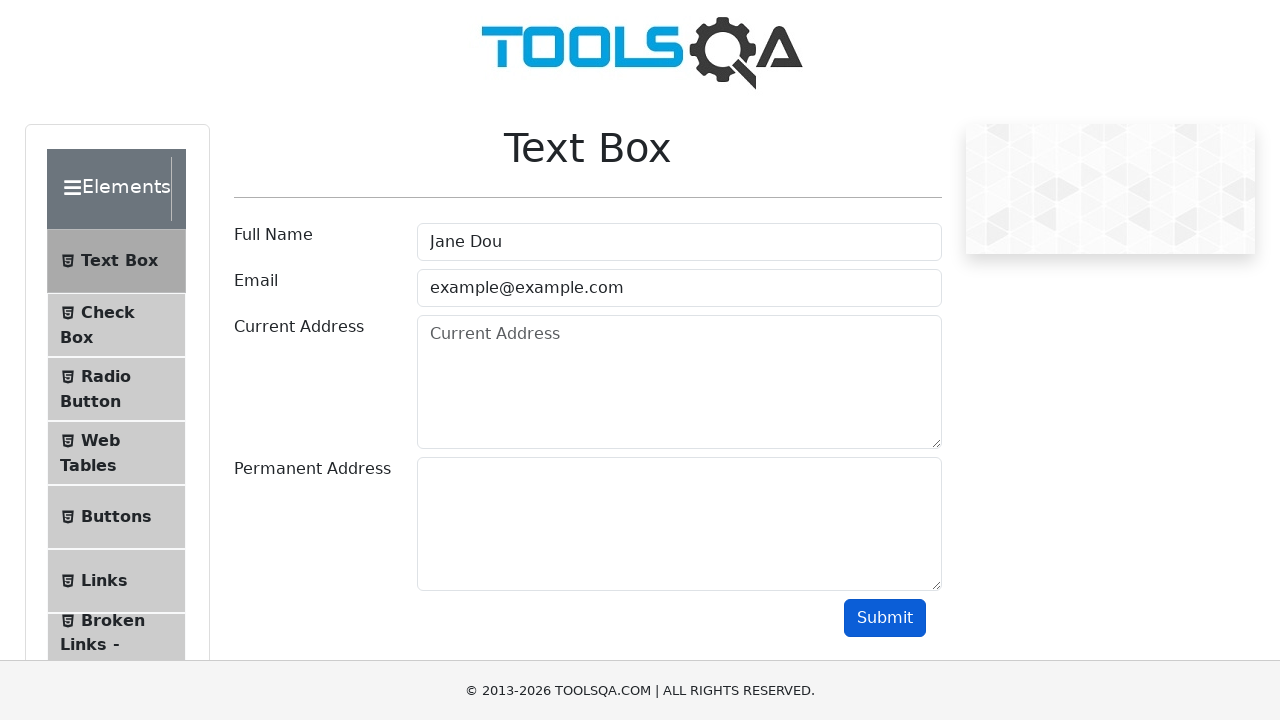